Tests AJAX button functionality by clicking the button and waiting for the dynamically loaded success message to appear

Starting URL: http://uitestingplayground.com/ajax

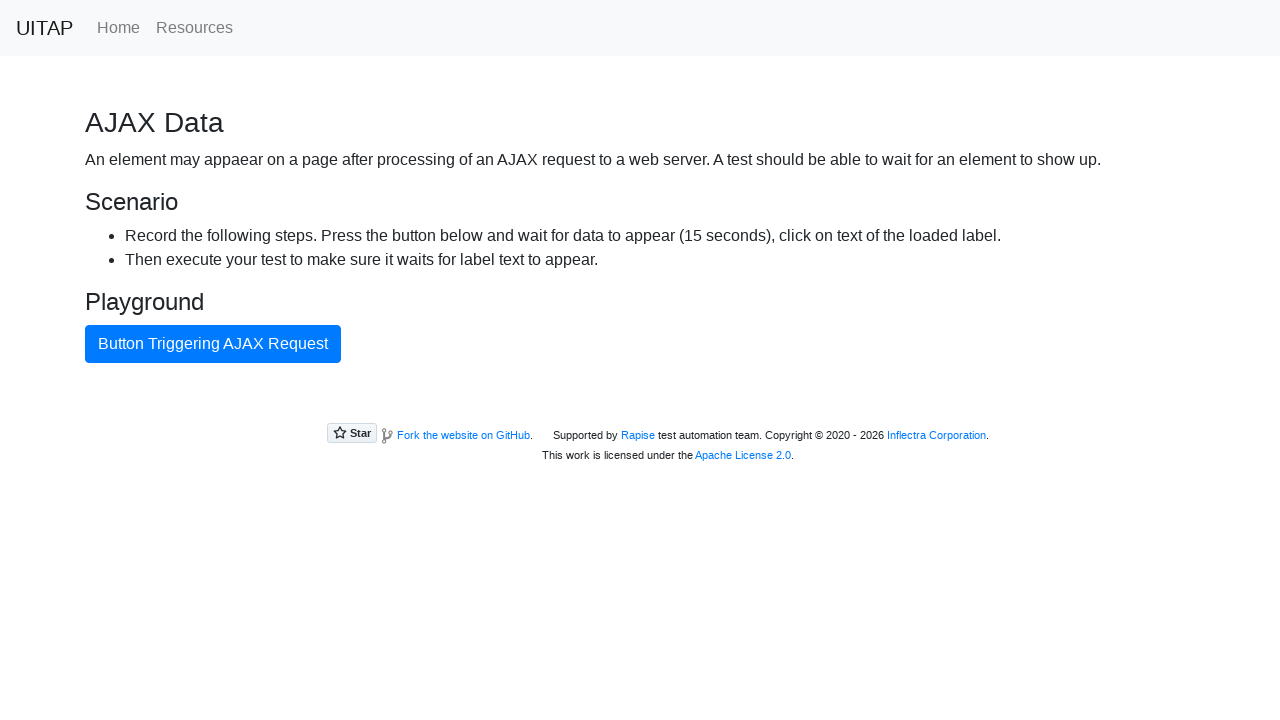

Clicked the AJAX button at (213, 344) on #ajaxButton
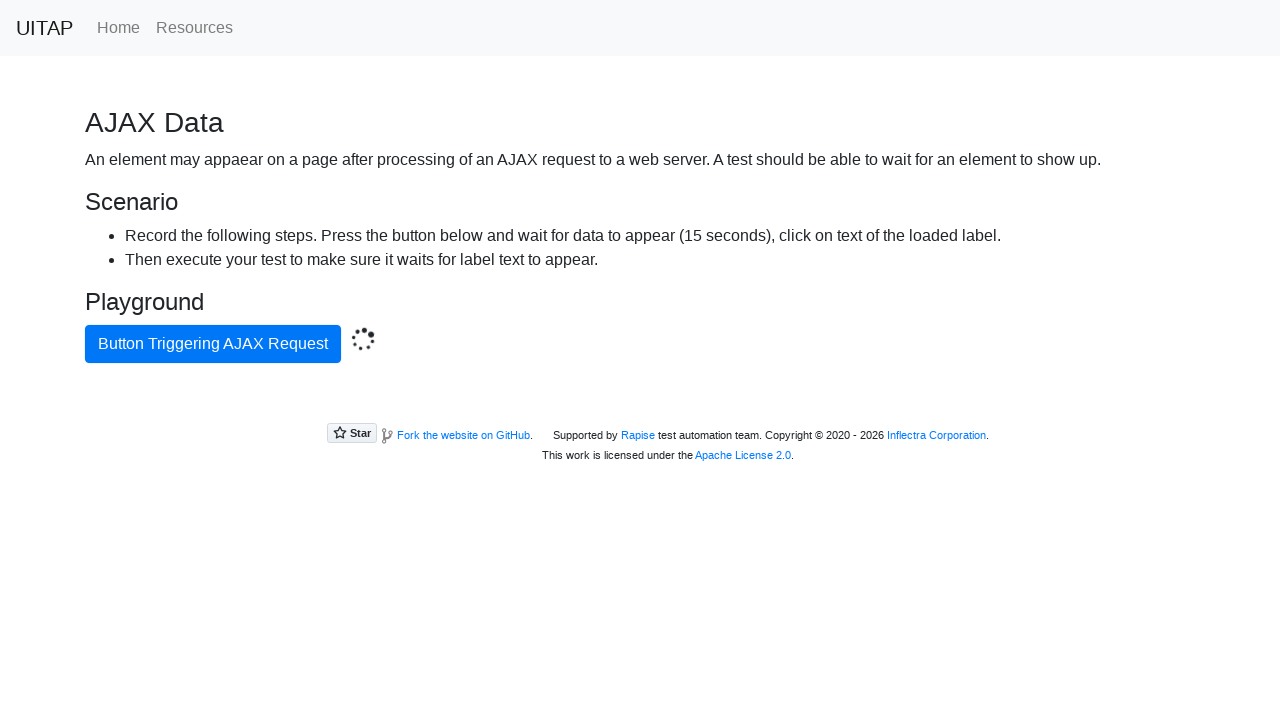

Waited for and found the success message after AJAX call completed
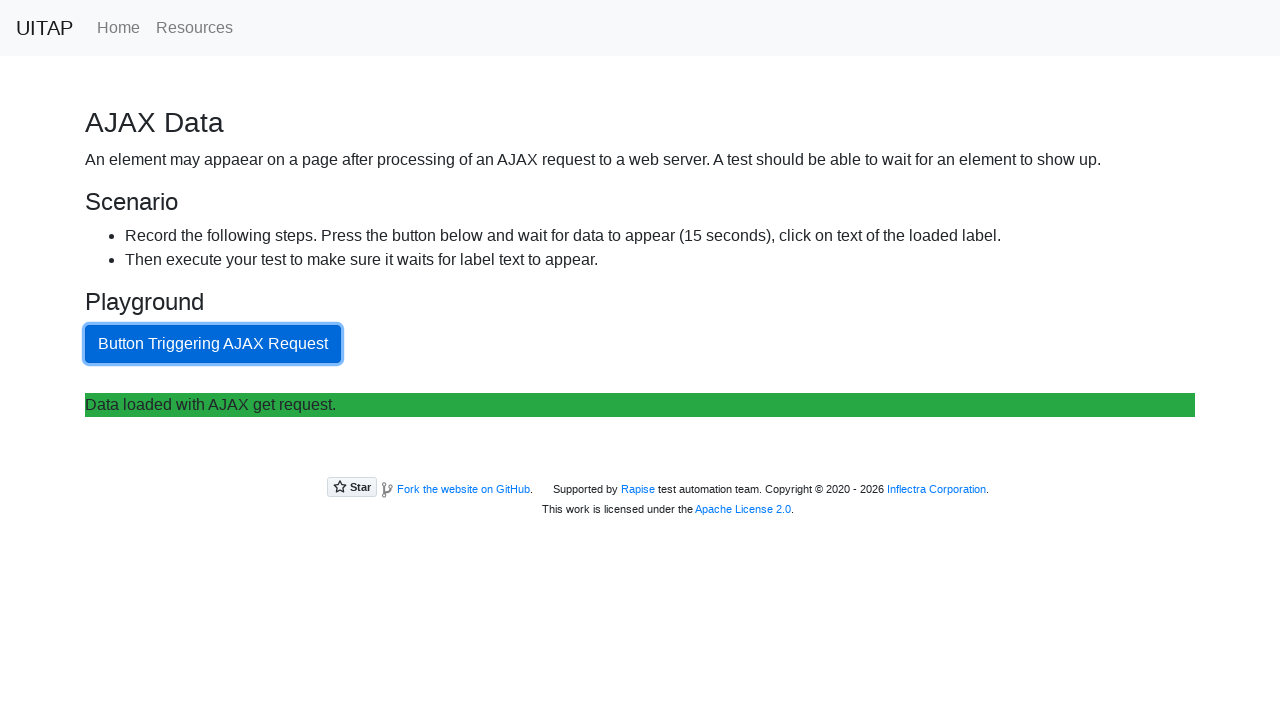

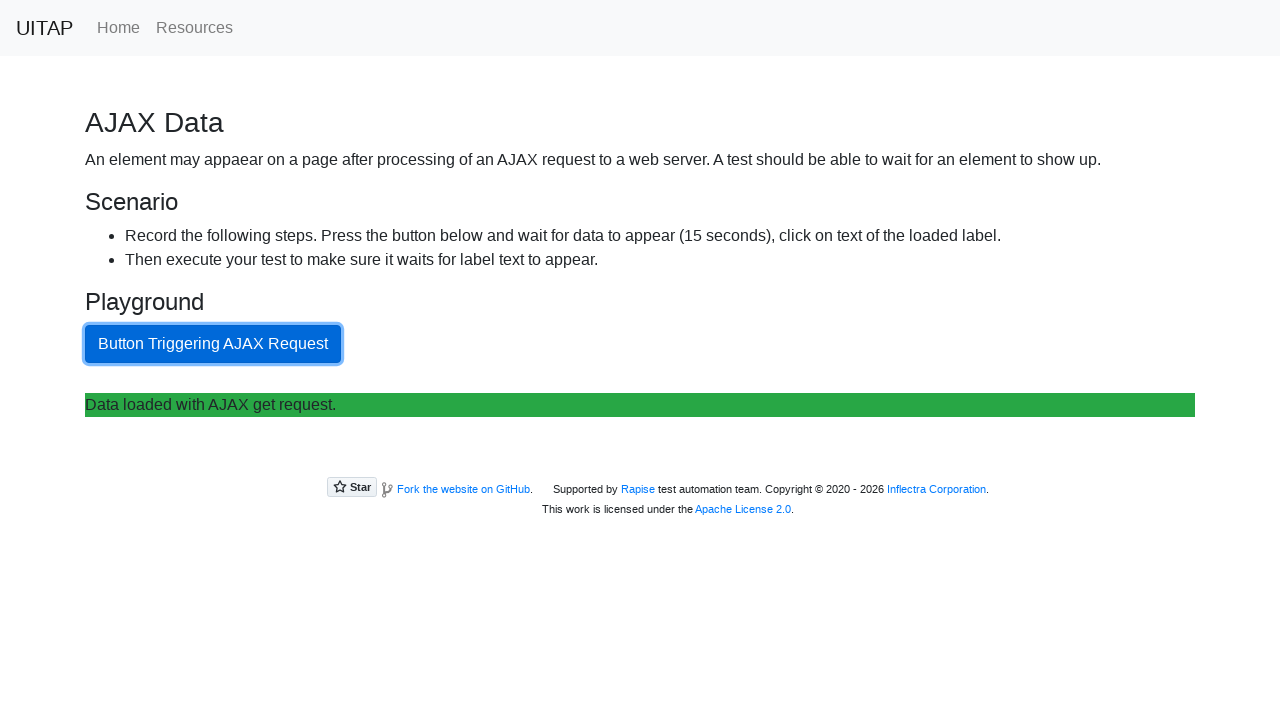